Tests navigation by clicking the Contact link, then navigating back to the main page and verifying the page title is correct.

Starting URL: http://www.oxygenclean.hu/

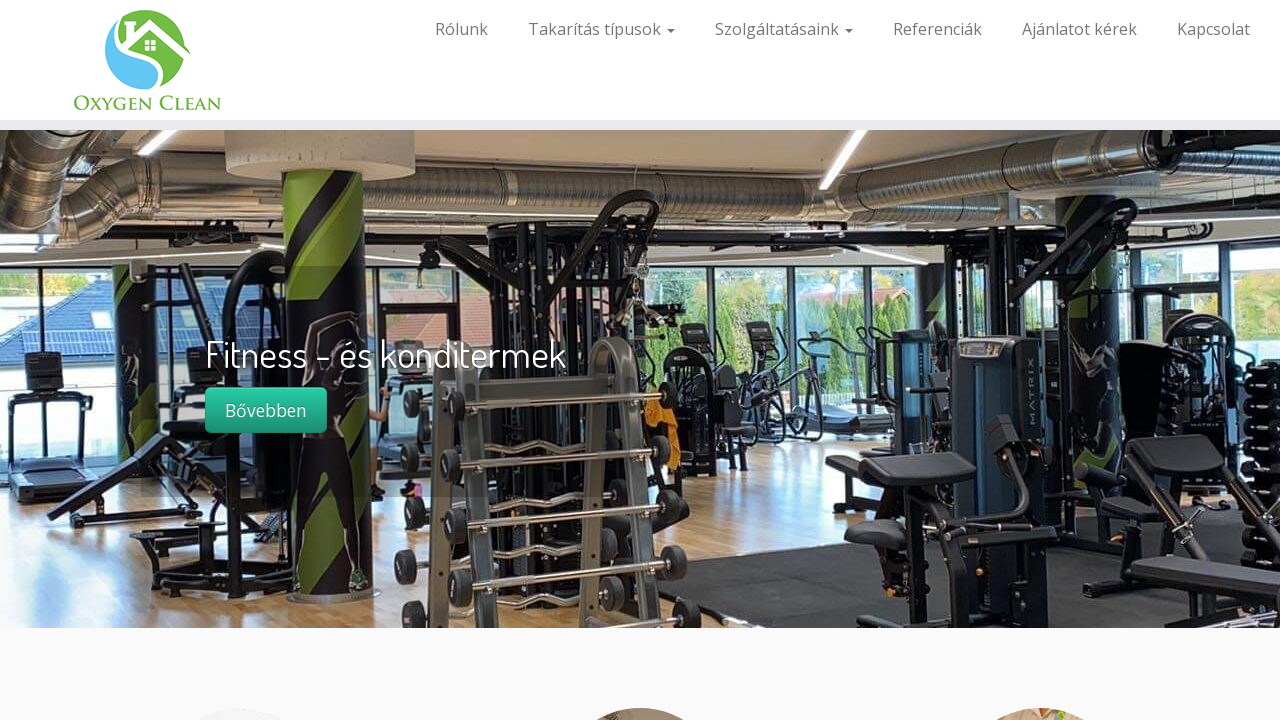

Clicked the Contact (Kapcsolat) link at (1203, 30) on a[href='http://www.oxygenclean.hu/kapcsolat/']:has-text('Kapcsolat')
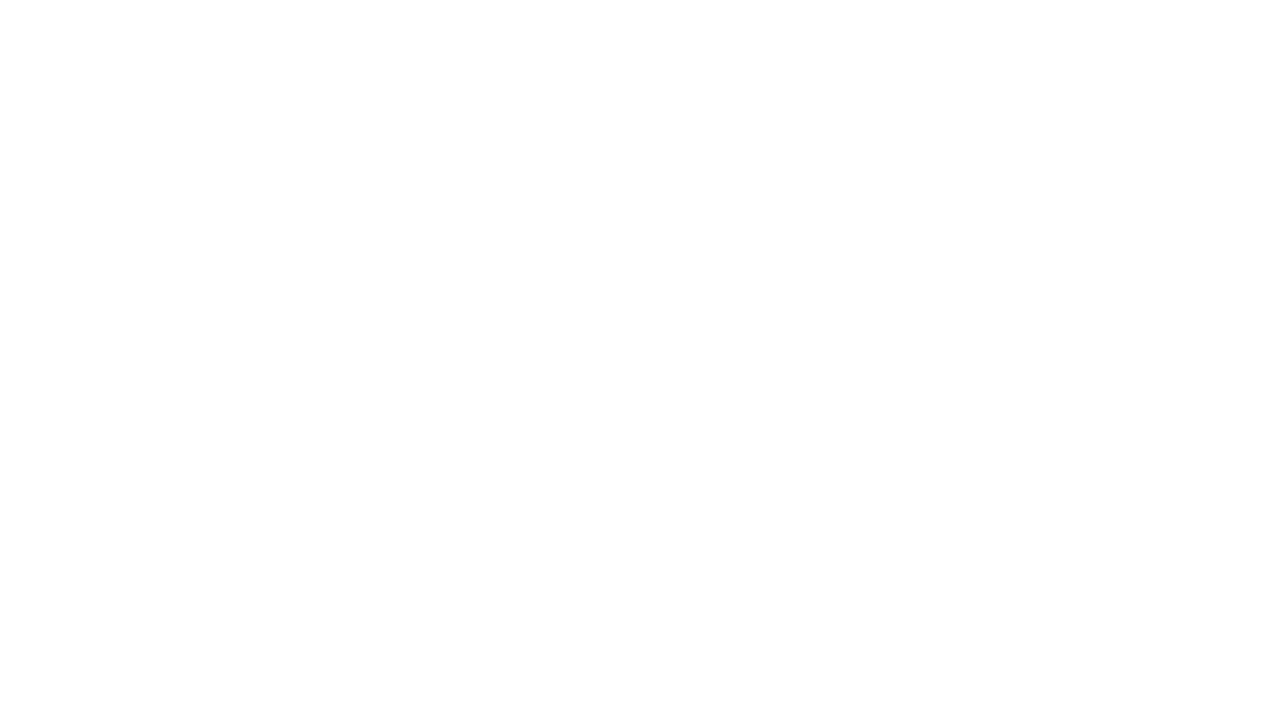

Navigated back to the main page
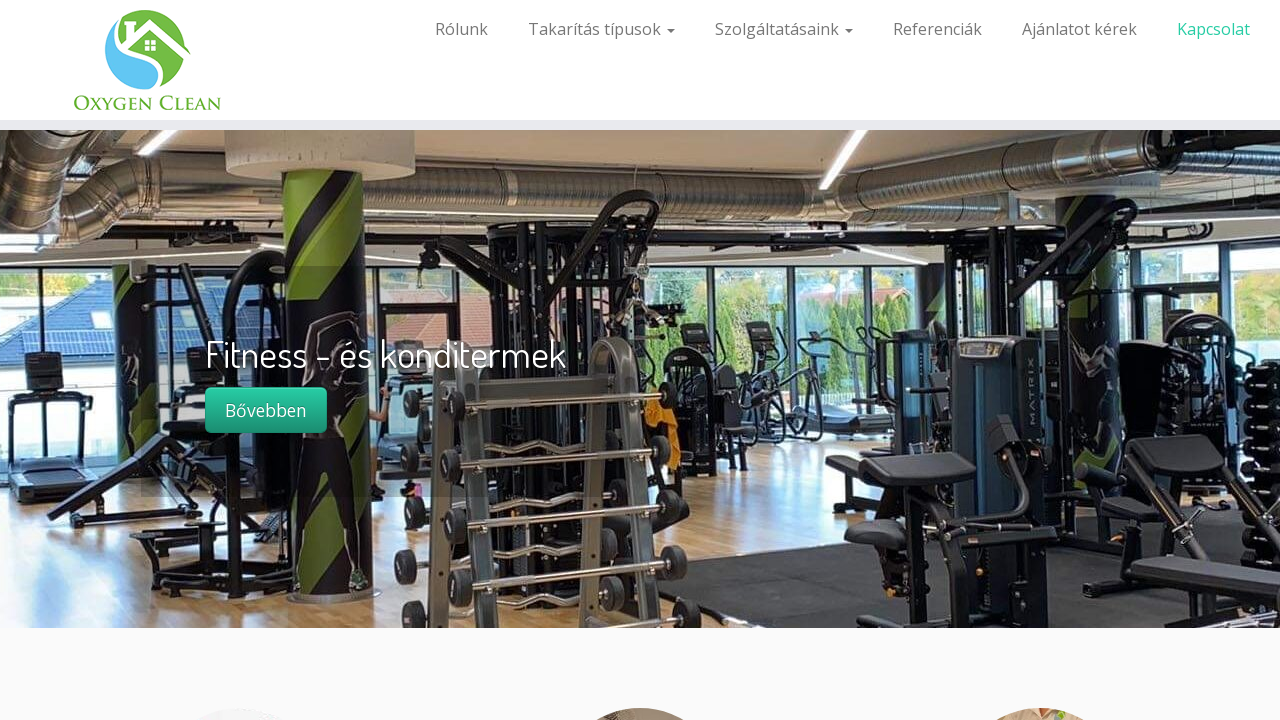

Verified page title is 'Oxygen Clean'
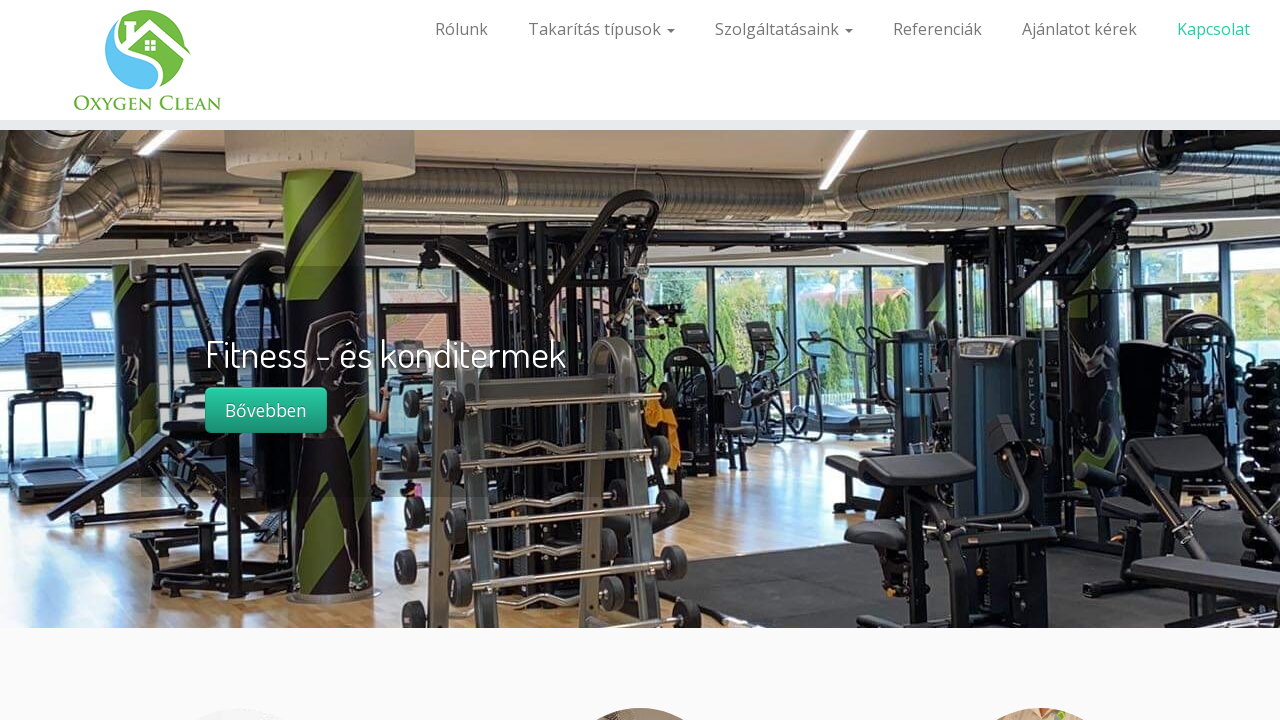

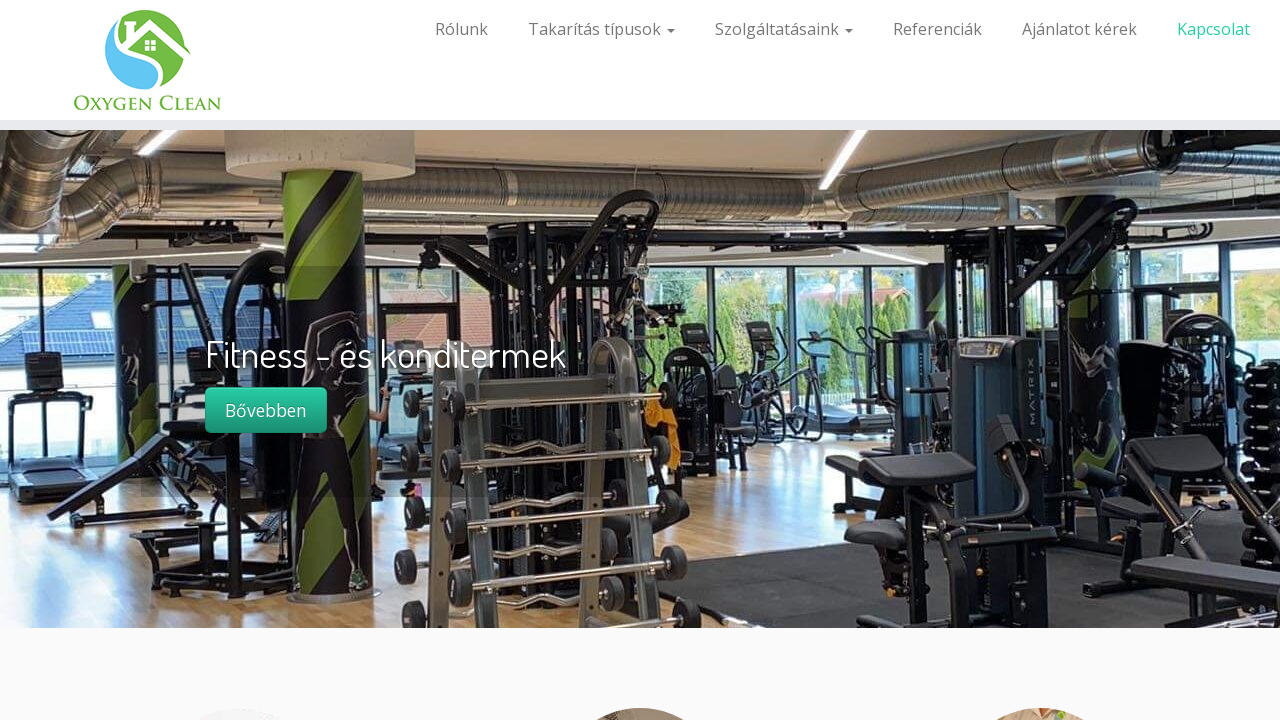